Tests a web calculator form by performing addition (5+6=11), multiplication (12*5=60), and division (13/2=6.5) operations, verifying the results after each calculation.

Starting URL: http://demoselsite.azurewebsites.net/webform1.aspx

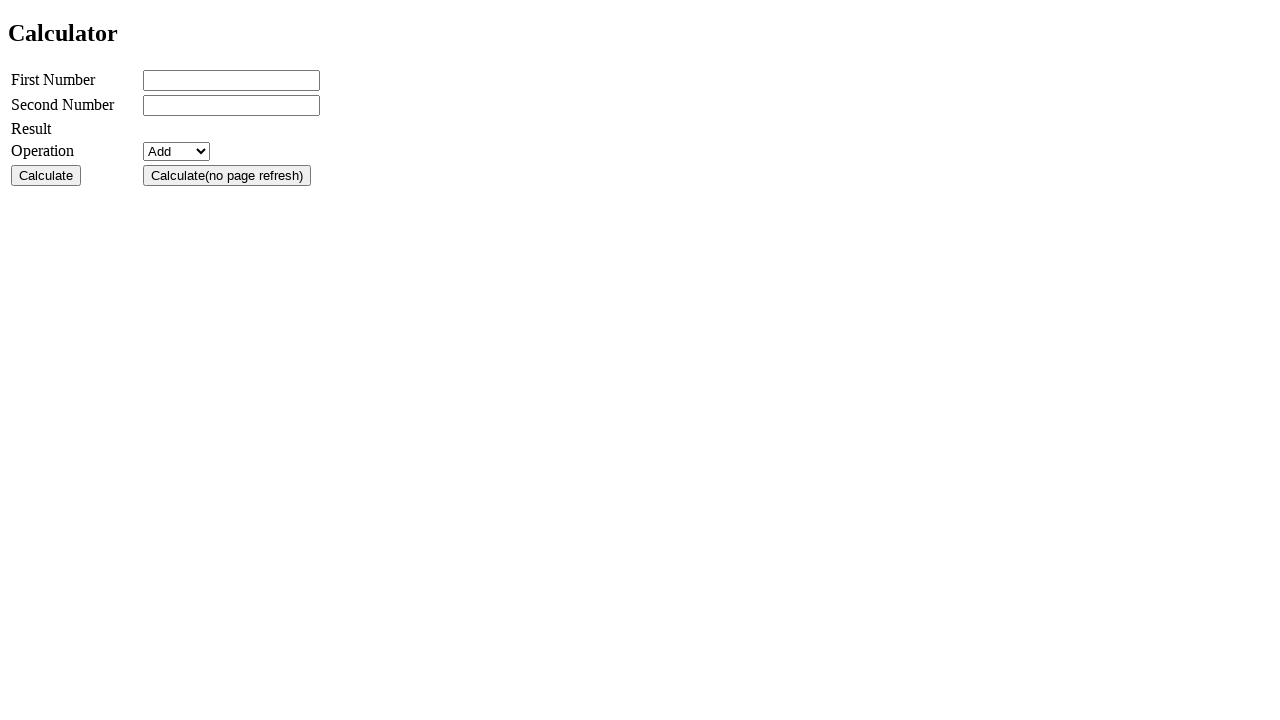

Filled first number field with '5' for addition test on #txtno1
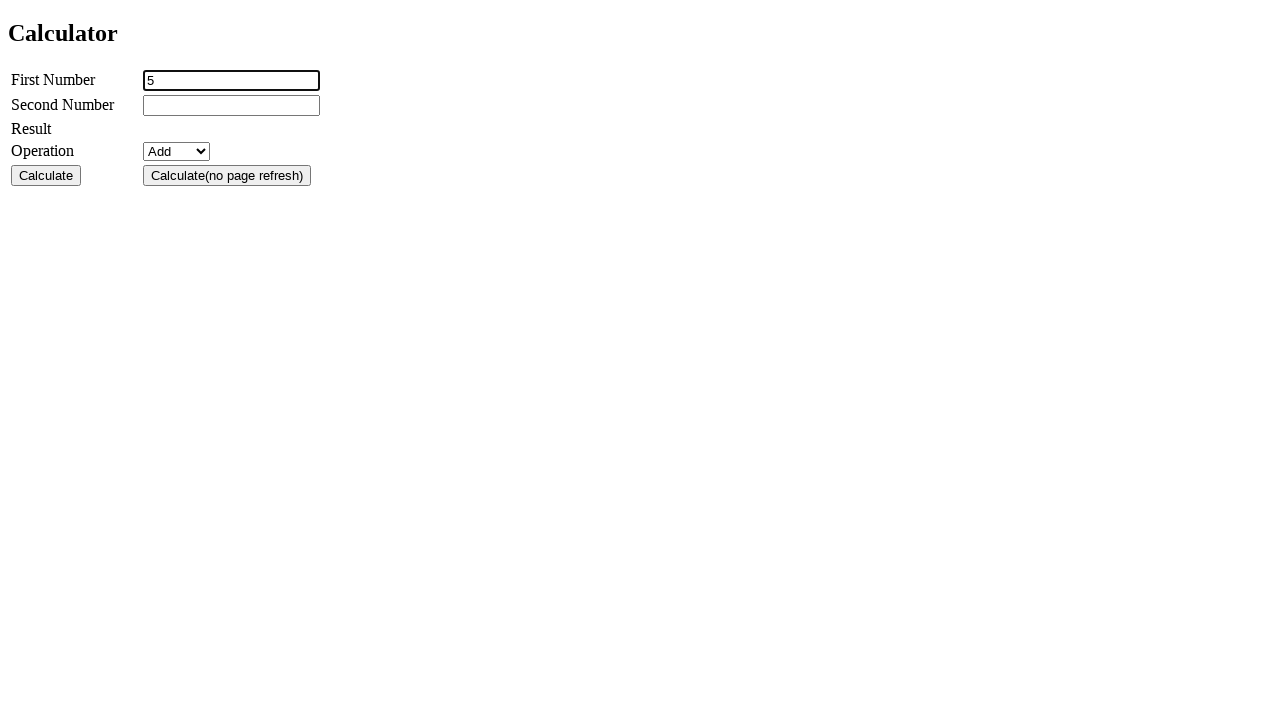

Filled second number field with '6' for addition test on #txtno2
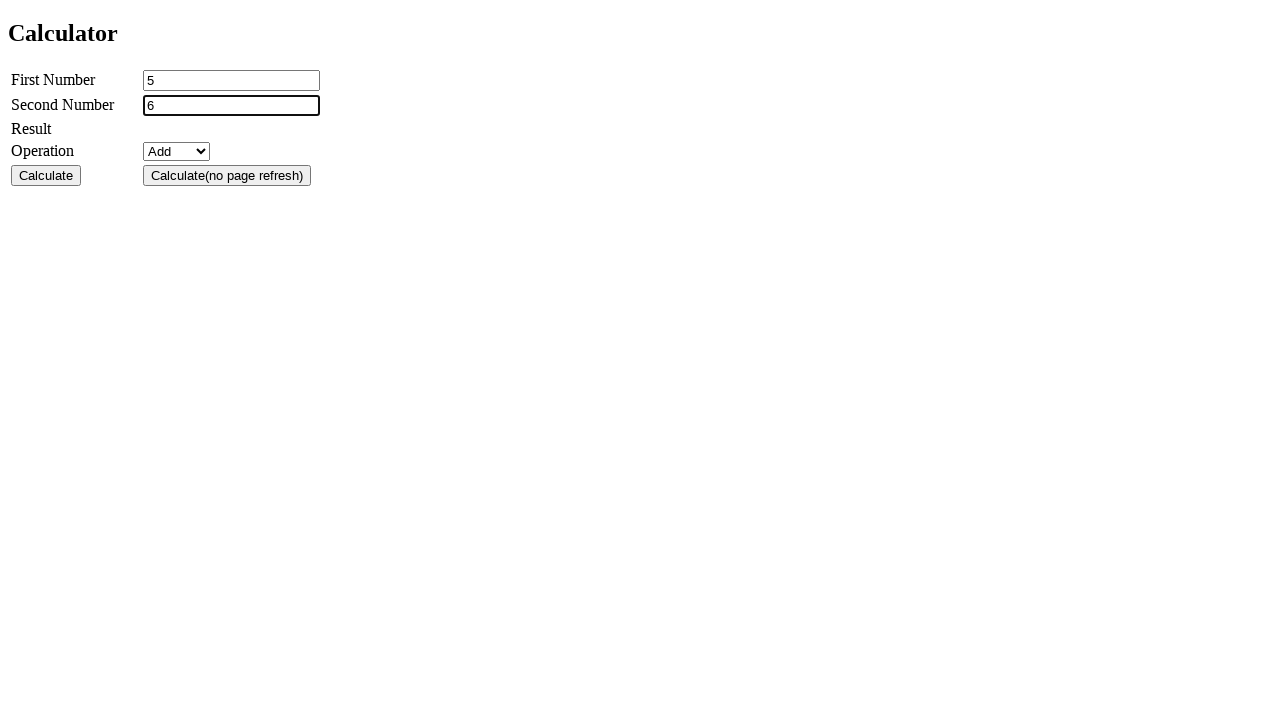

Selected 'Add' operation from dropdown on #cmbop
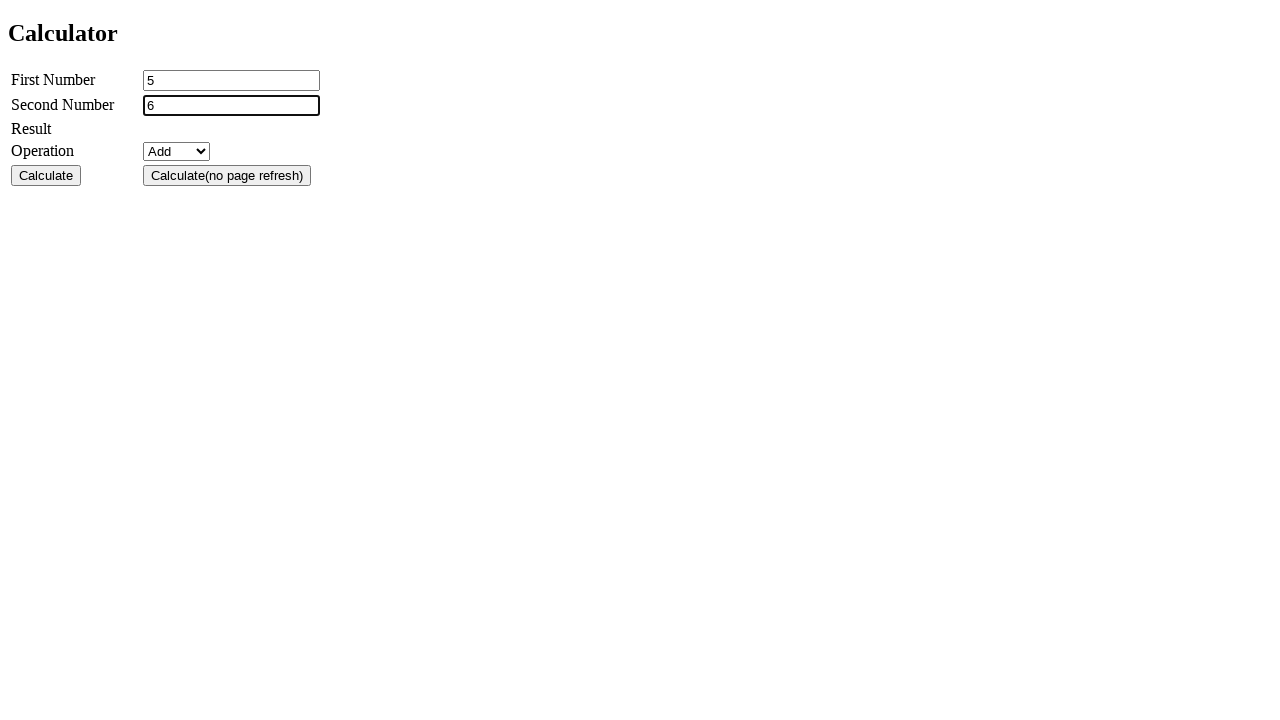

Clicked calculate button for addition operation at (46, 175) on #btnsrcvcalc
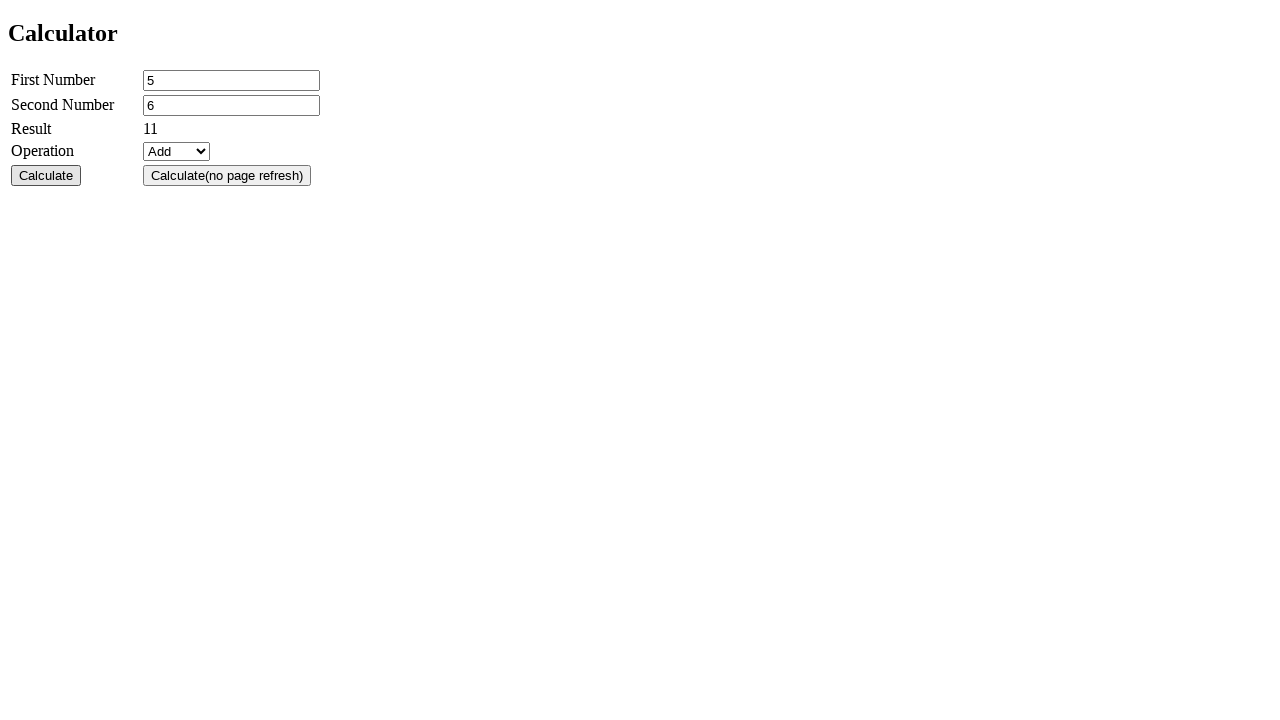

Addition result loaded (5 + 6 = 11)
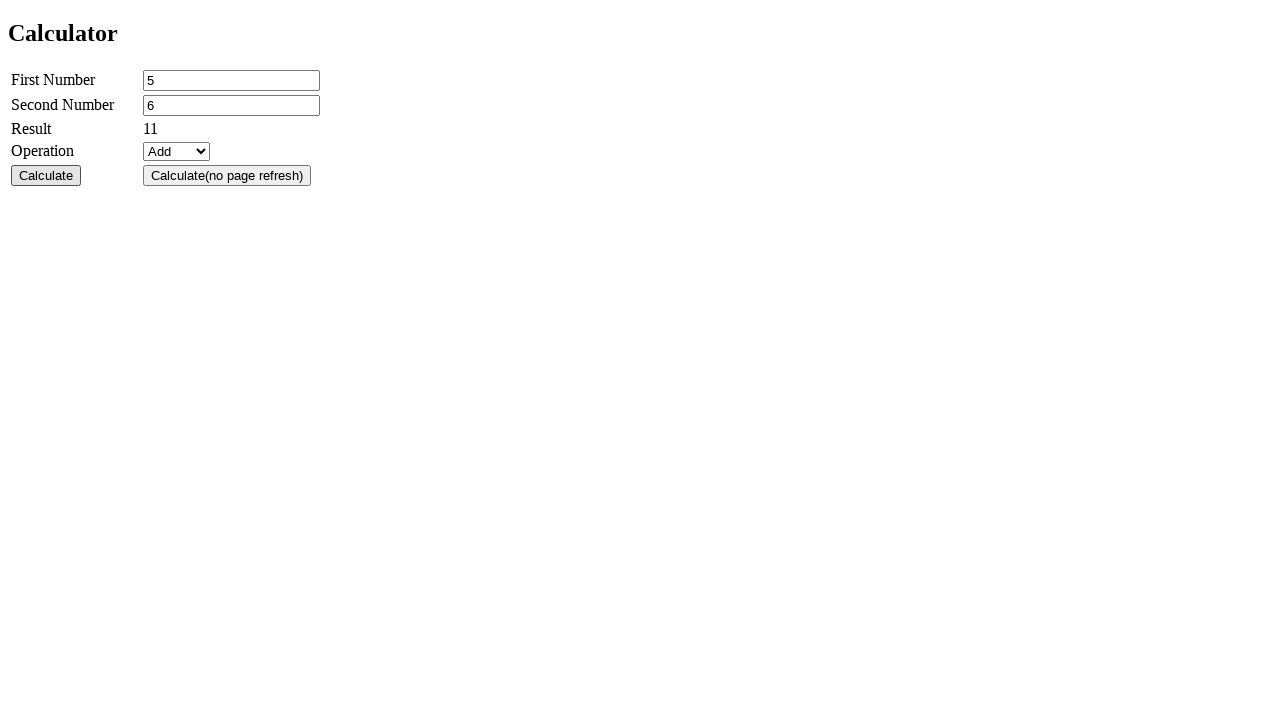

Reloaded calculator page for multiplication test
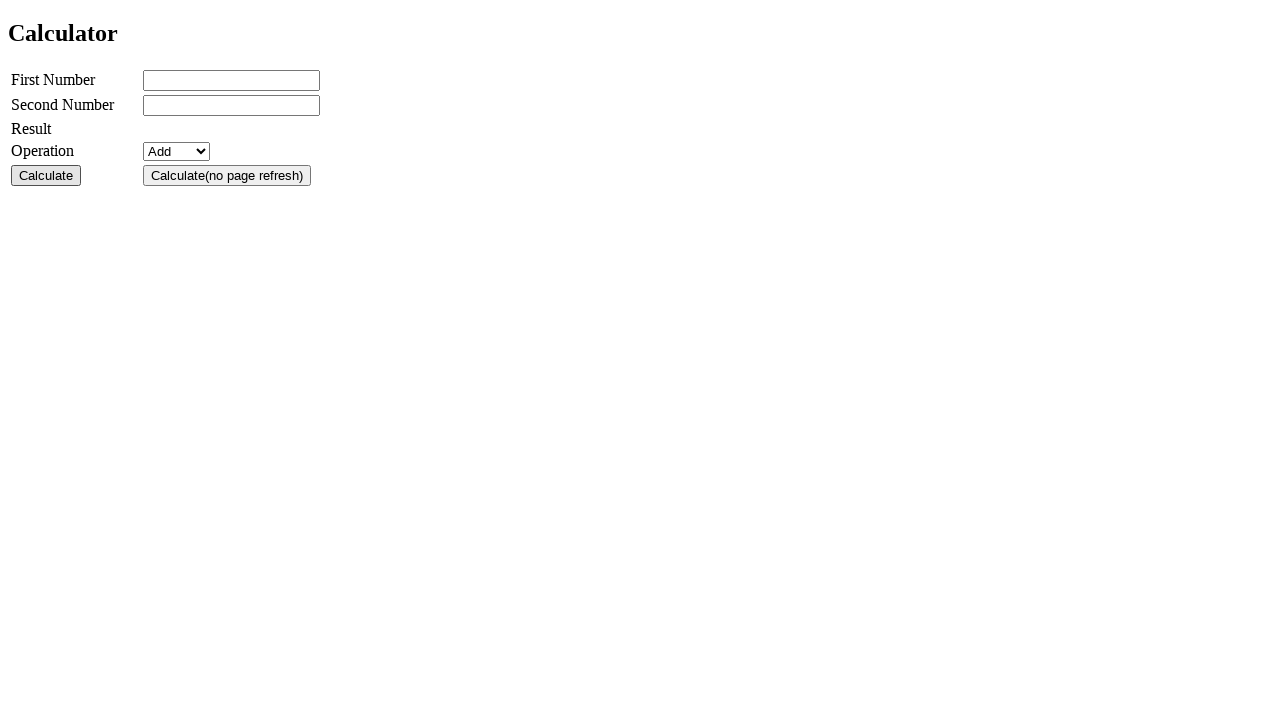

Filled first number field with '12' for multiplication test on #txtno1
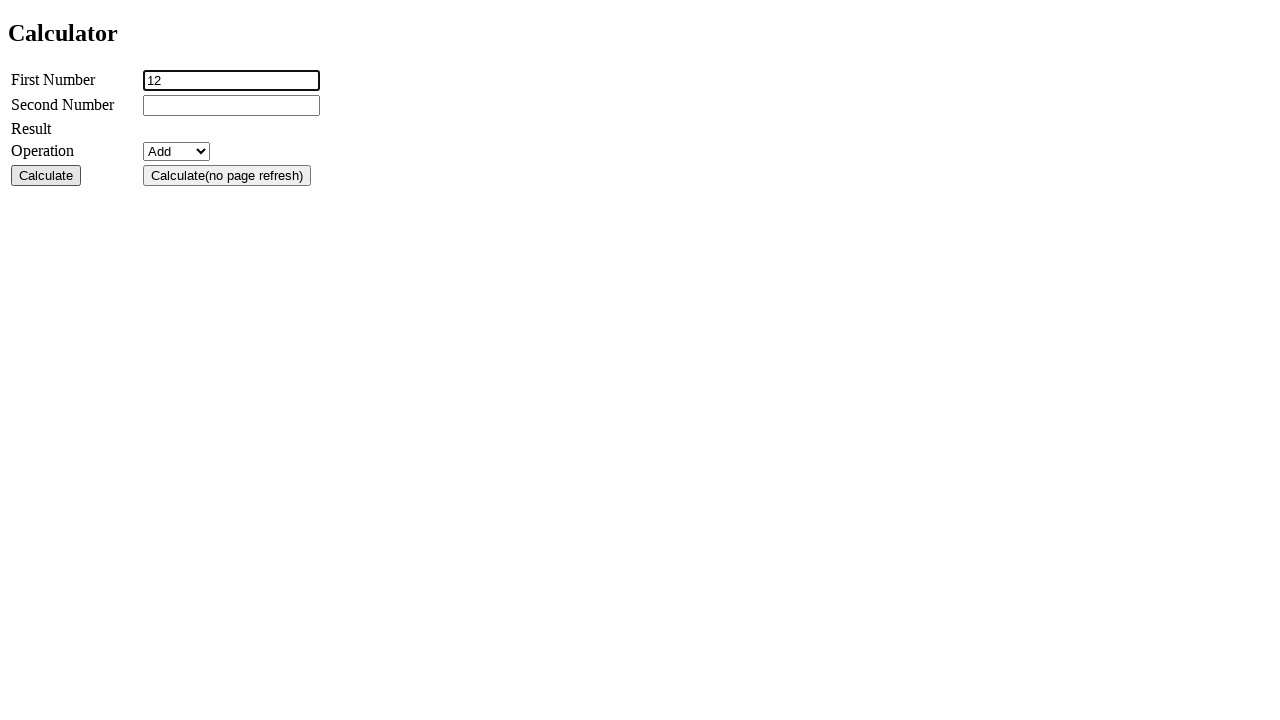

Filled second number field with '5' for multiplication test on #txtno2
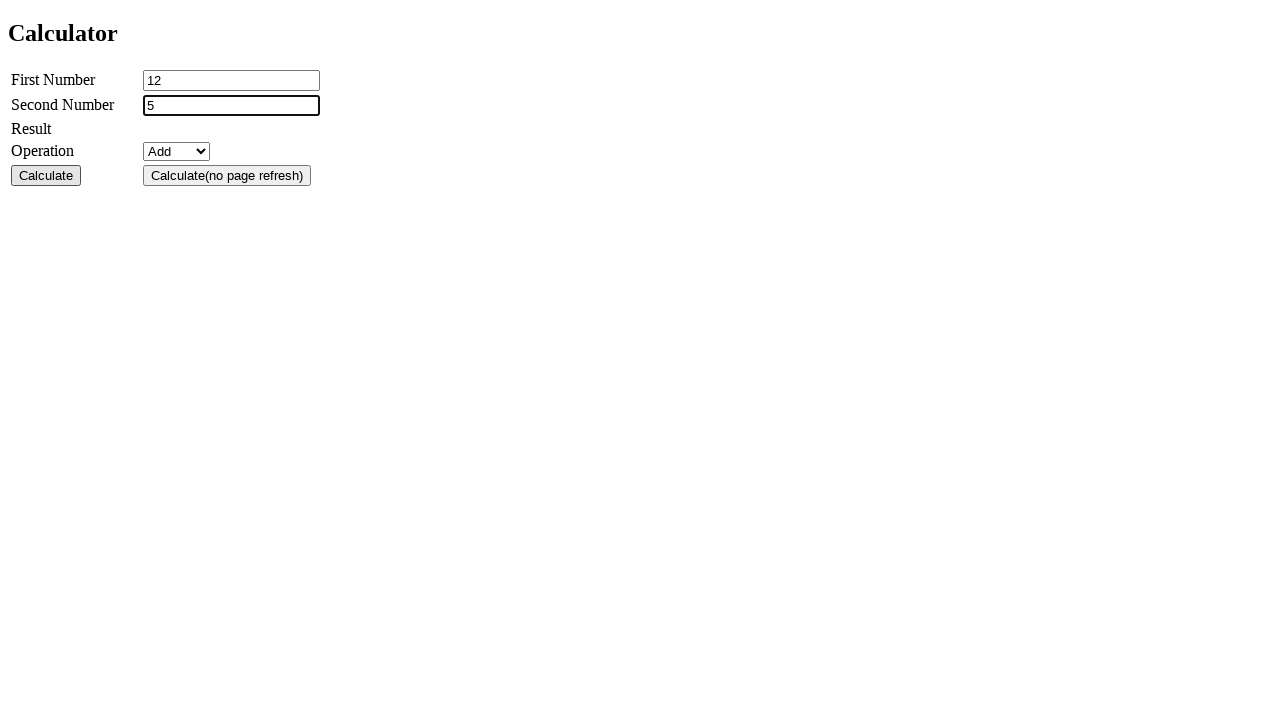

Selected 'Multiply' operation from dropdown on #cmbop
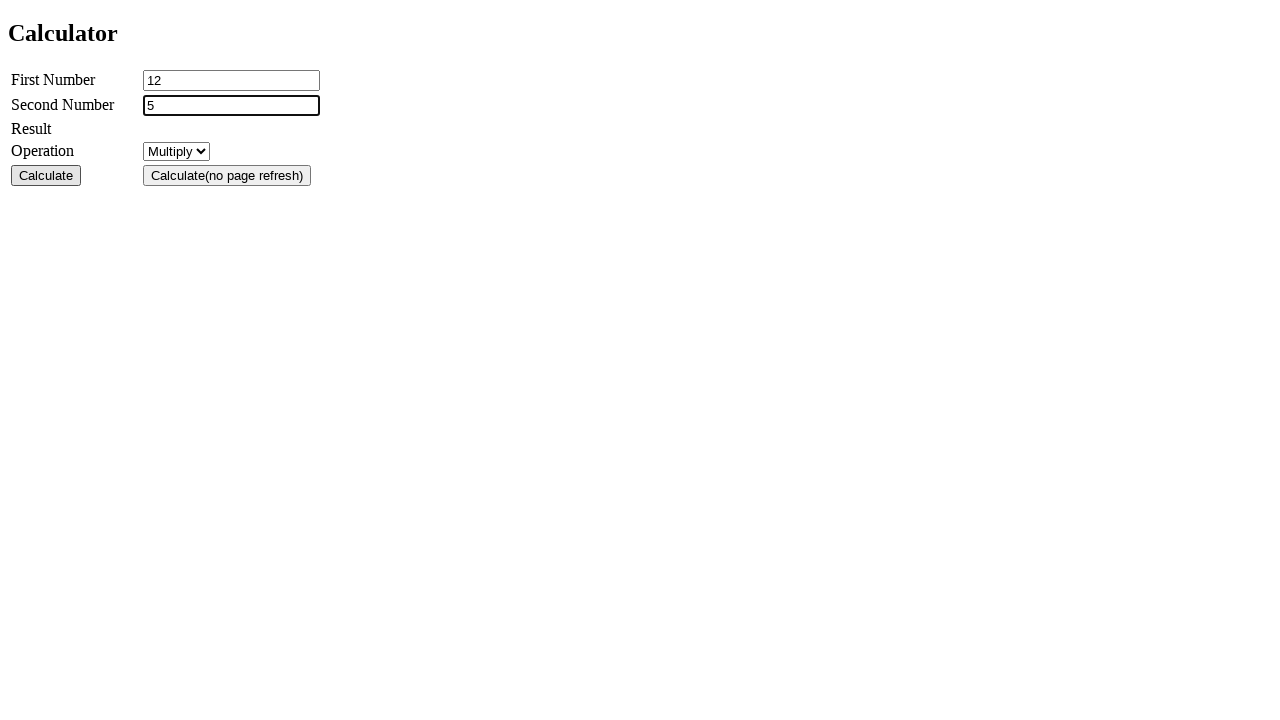

Clicked calculate button for multiplication operation at (46, 175) on #btnsrcvcalc
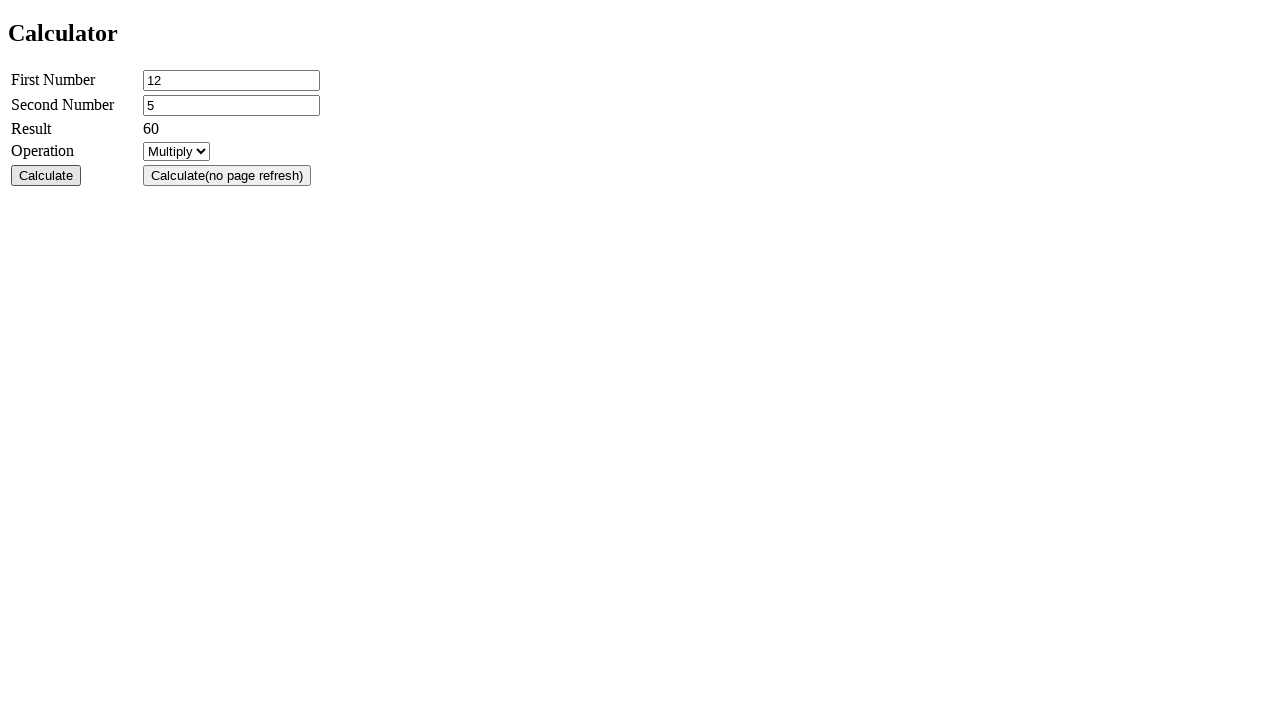

Multiplication result loaded (12 * 5 = 60)
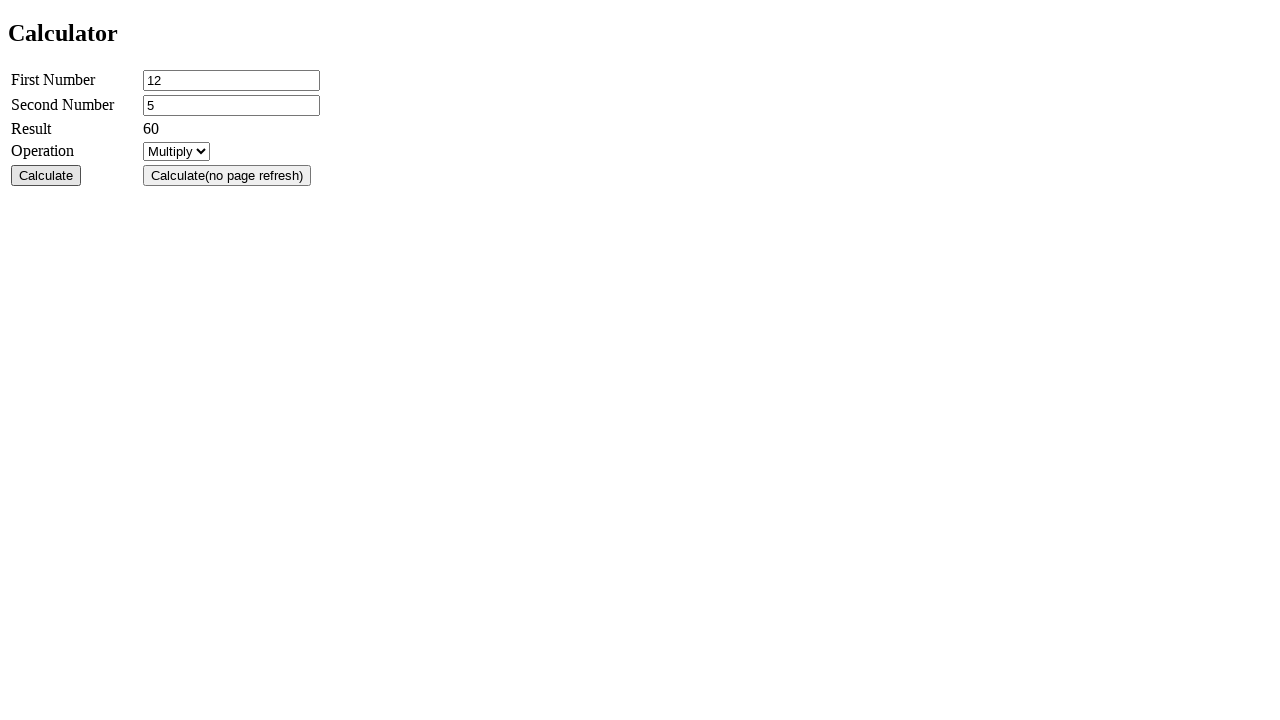

Reloaded calculator page for division test
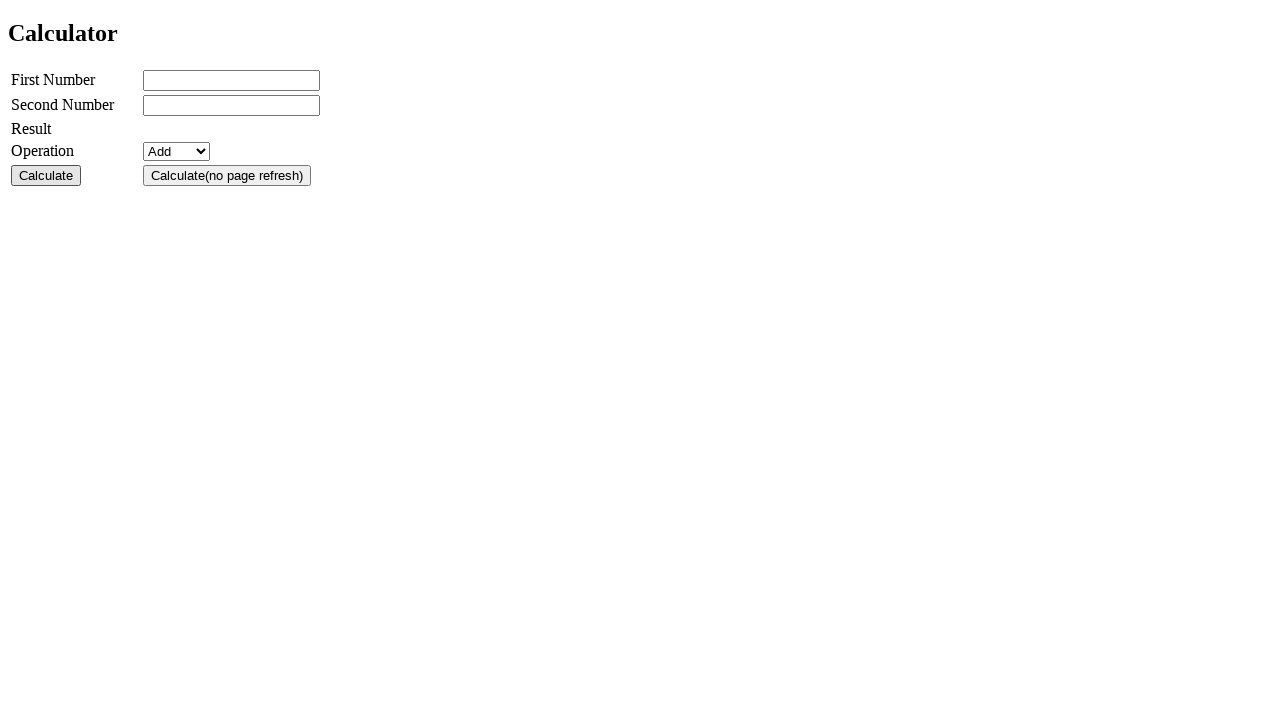

Filled first number field with '13' for division test on #txtno1
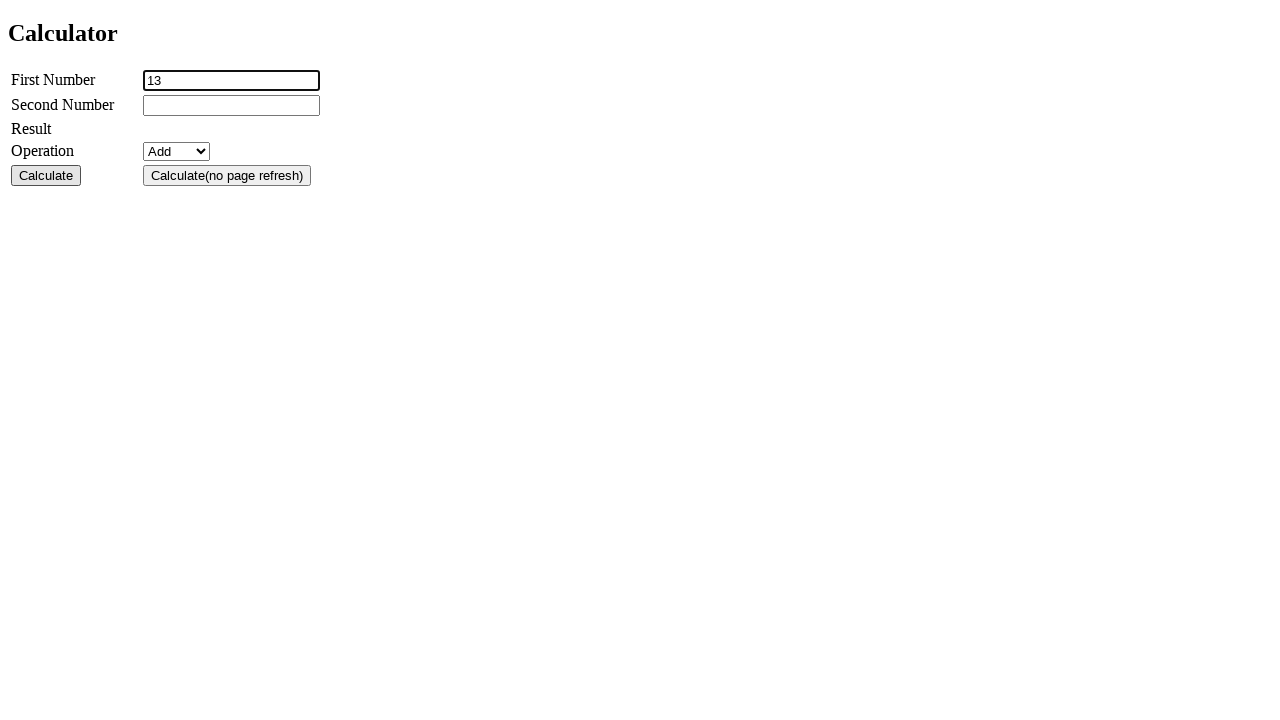

Filled second number field with '2' for division test on #txtno2
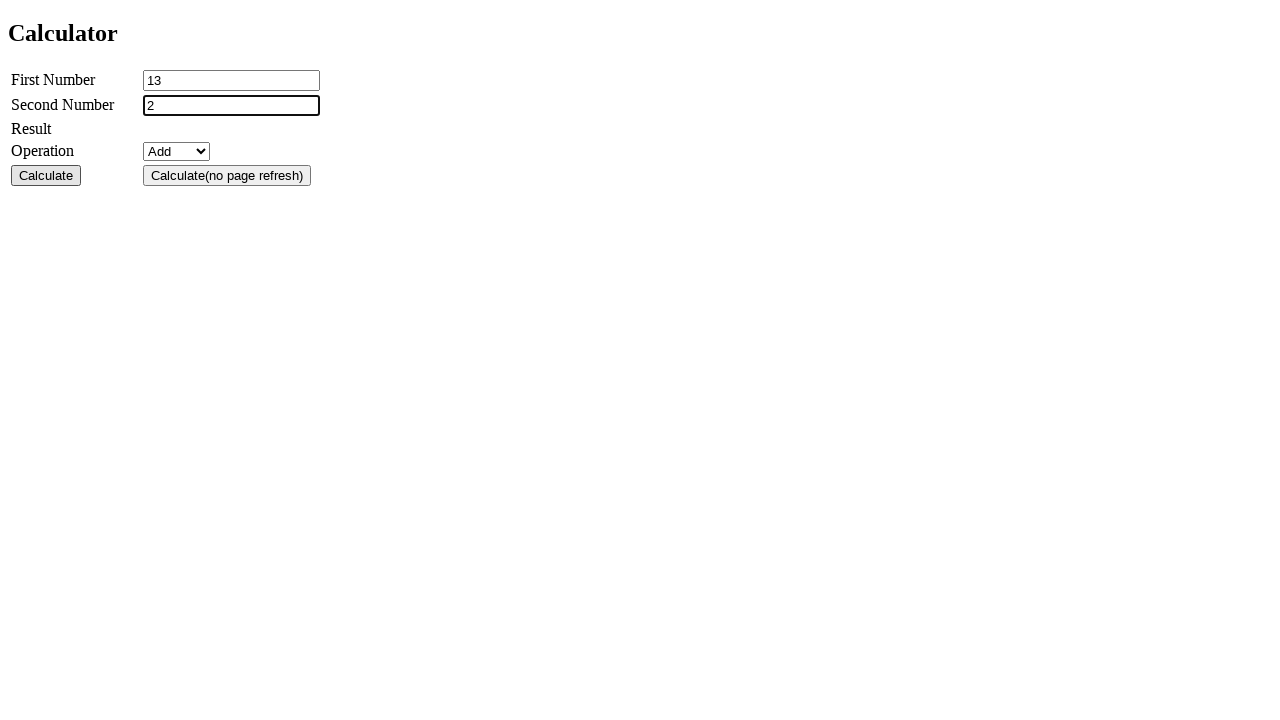

Selected 'Divide' operation from dropdown on #cmbop
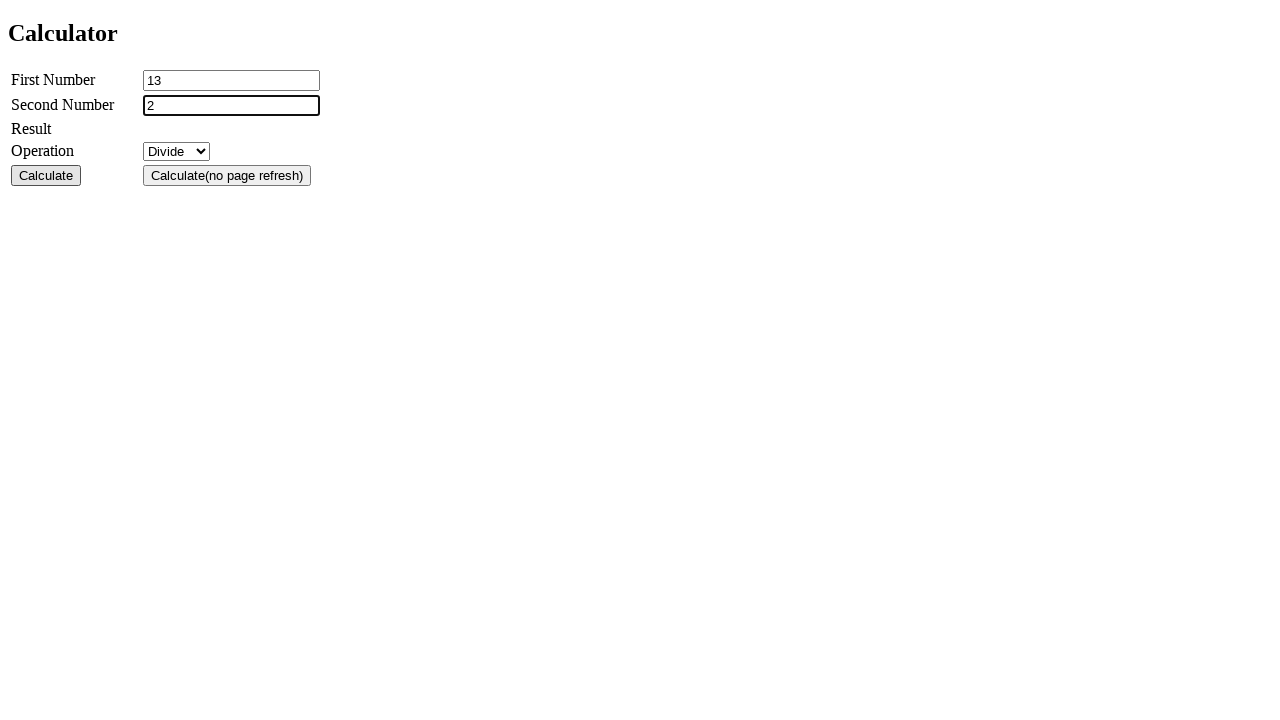

Clicked calculate button for division operation at (46, 175) on #btnsrcvcalc
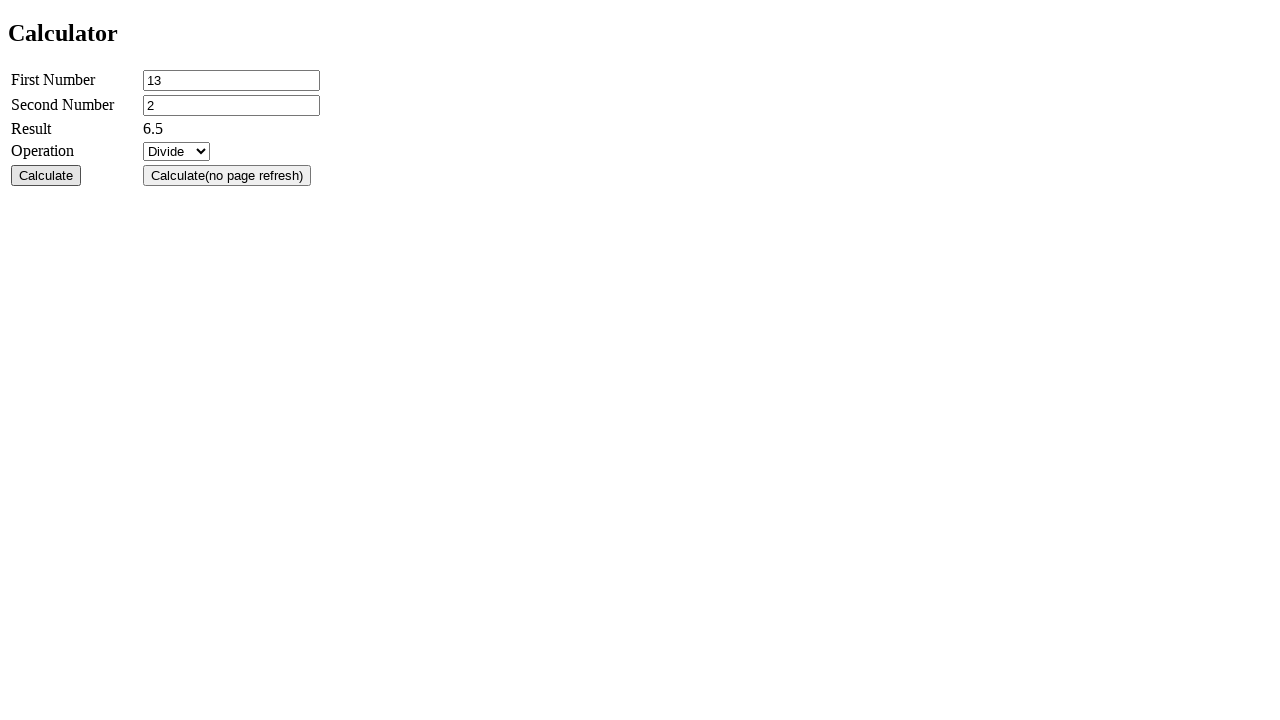

Division result loaded (13 / 2 = 6.5)
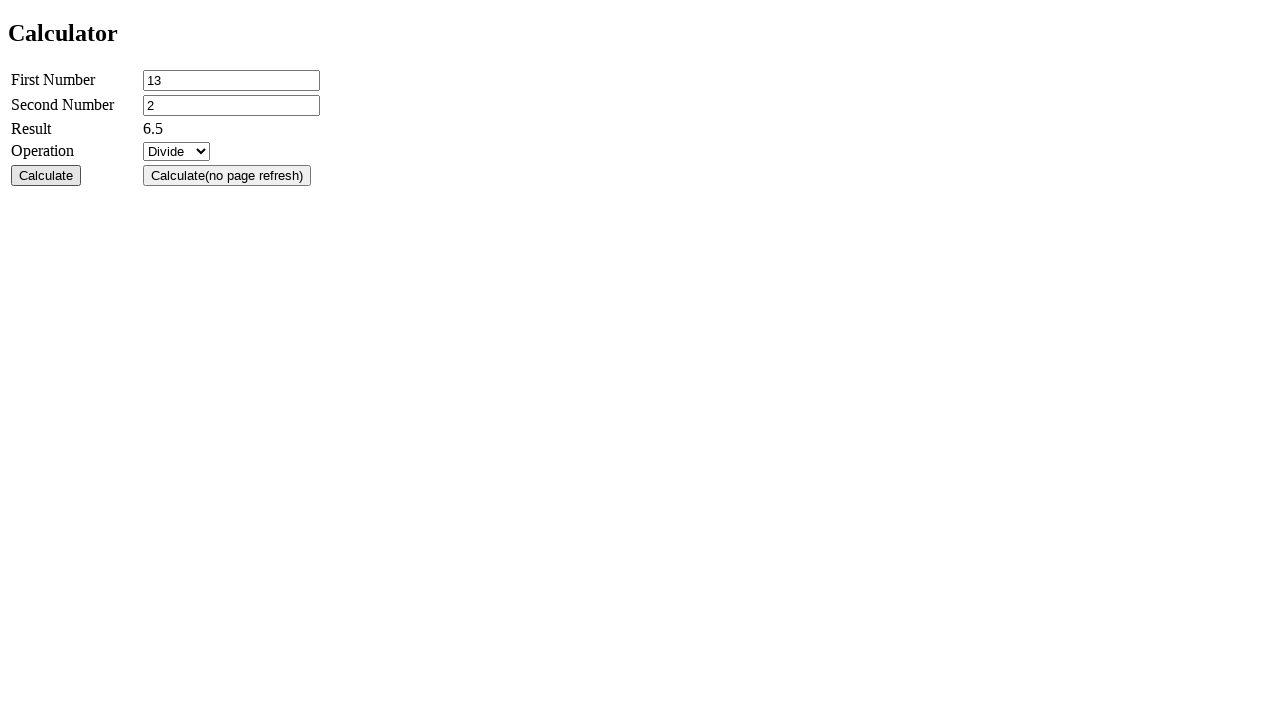

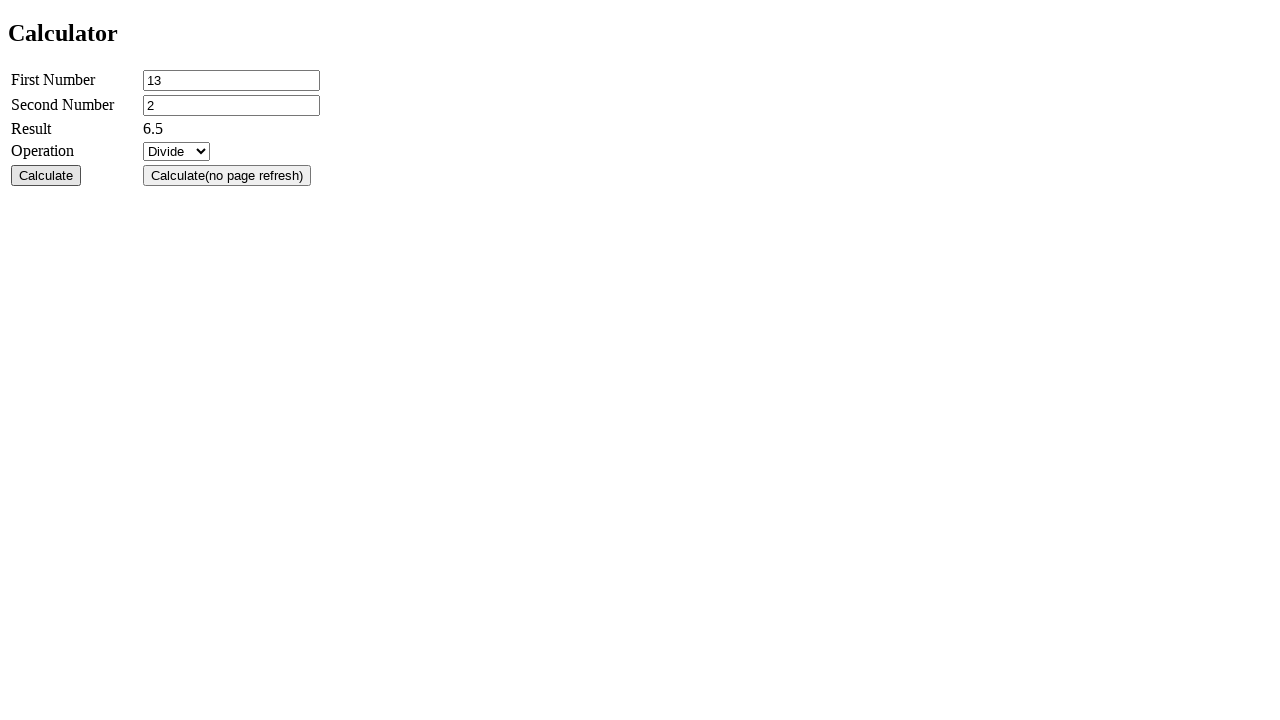